Tests radio button functionality by selecting Yes, Impressive, and attempting to select the disabled No radio button.

Starting URL: https://demoqa.com/radio-button

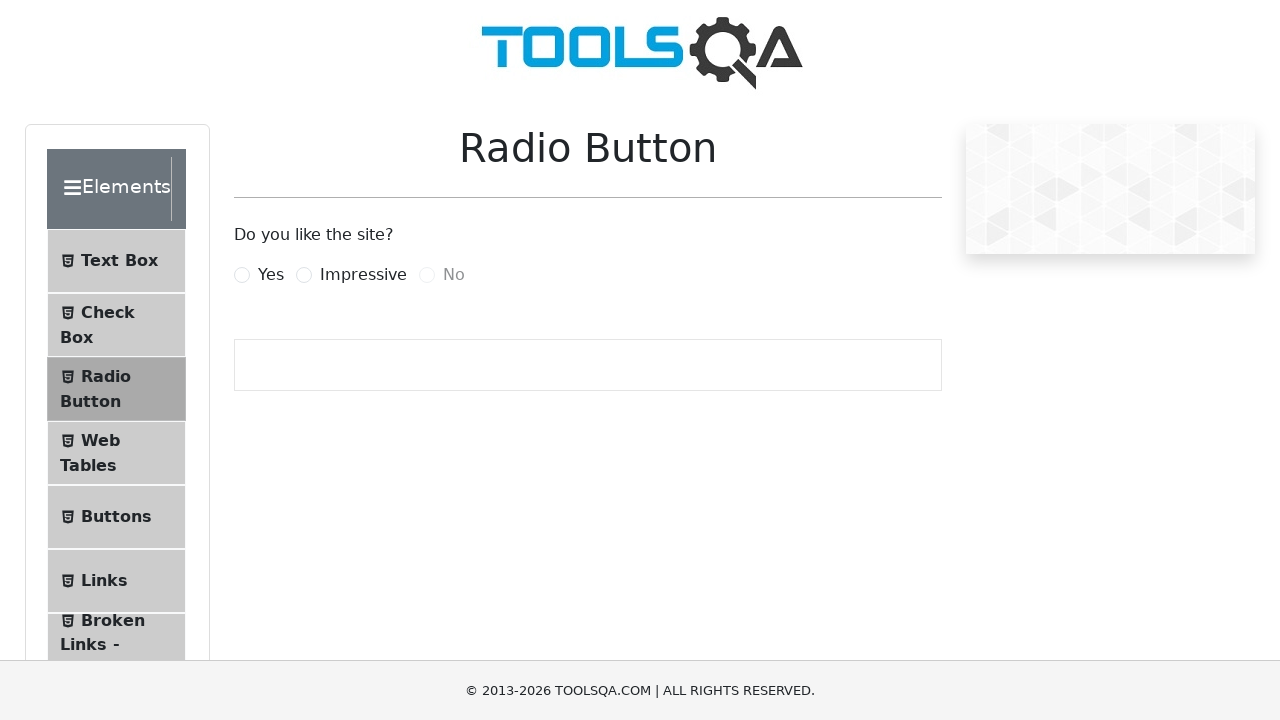

Clicked Yes radio button at (271, 275) on label[for='yesRadio']
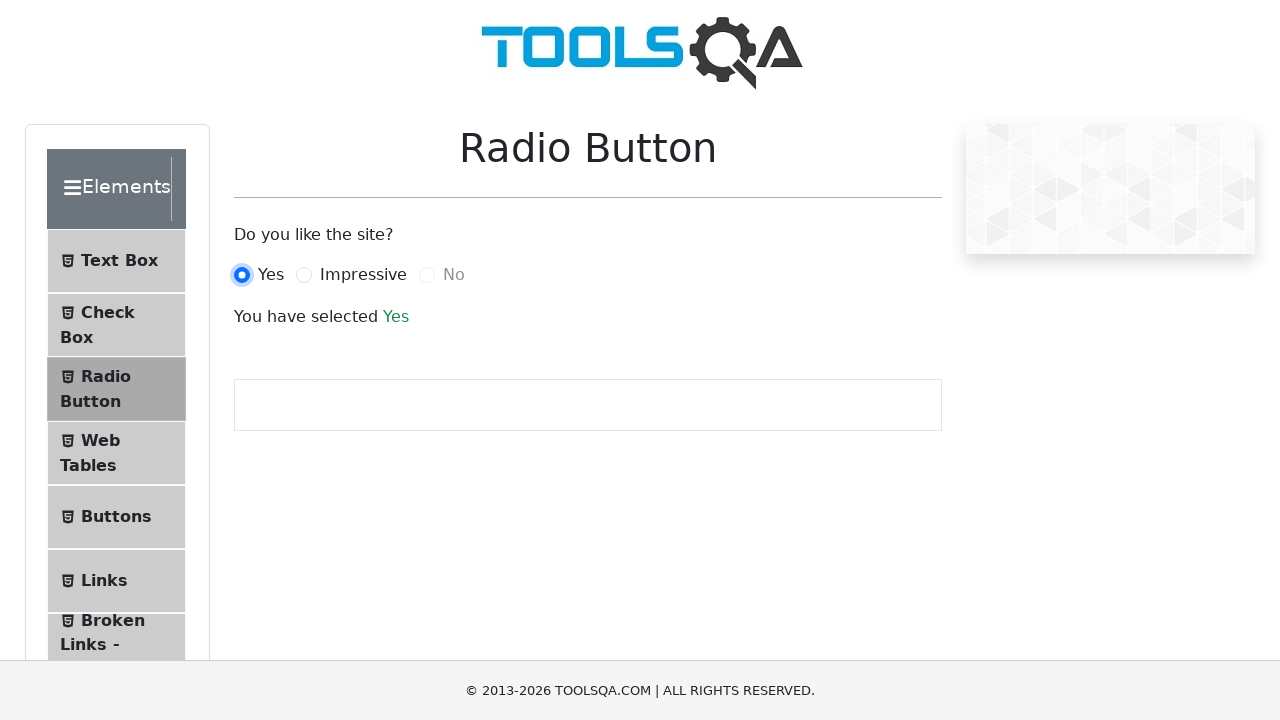

Success message appeared after selecting Yes
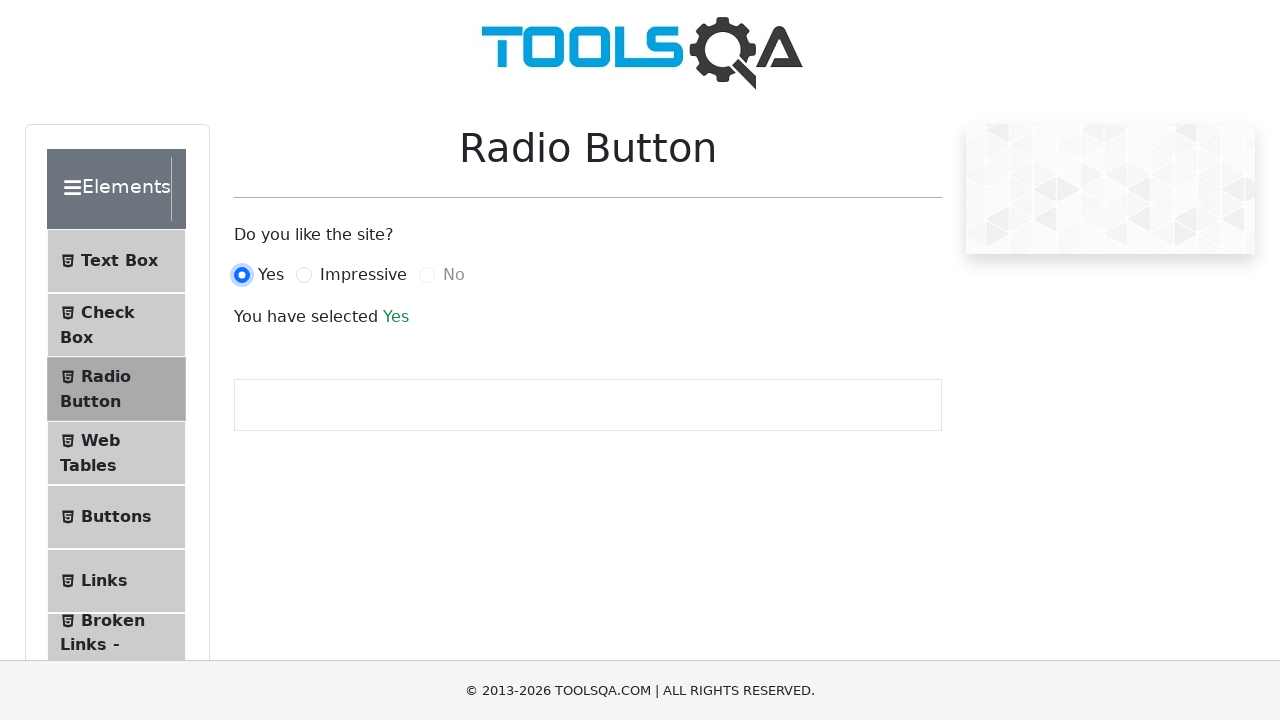

Clicked Impressive radio button at (363, 275) on label[for='impressiveRadio']
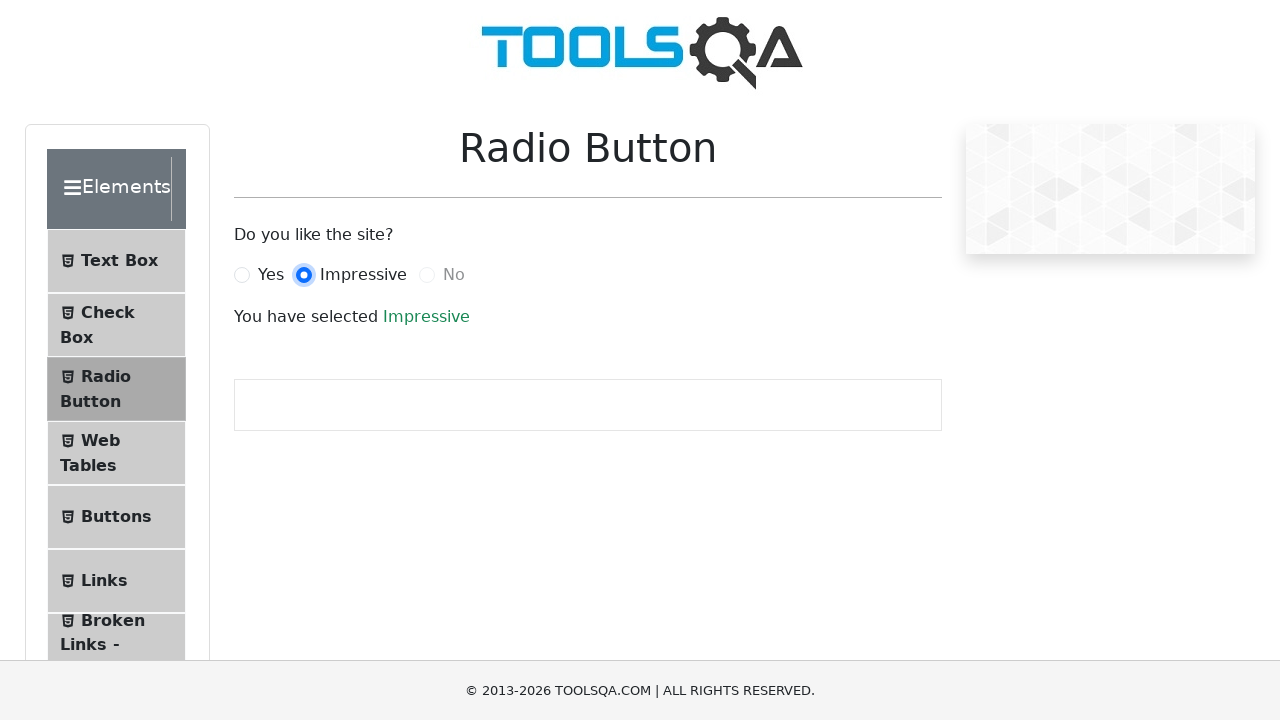

Attempted to click disabled No radio button with force=True at (454, 275) on label[for='noRadio']
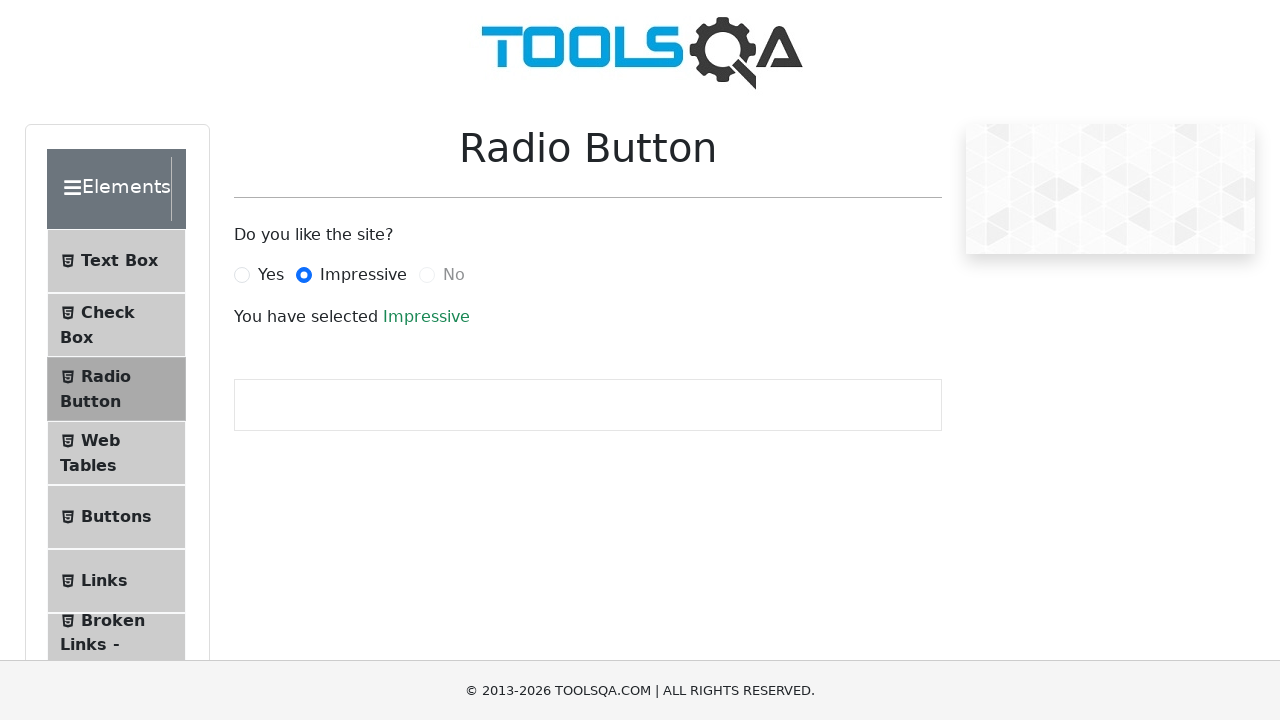

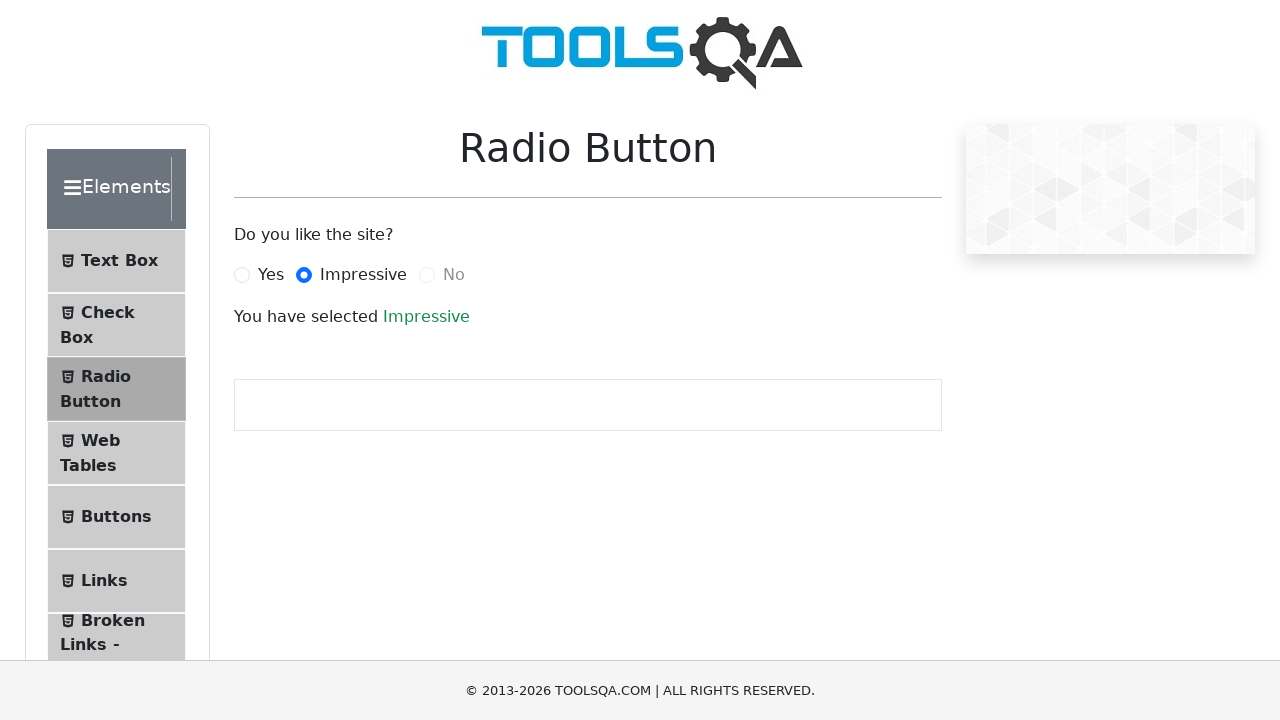